Tests hover action on Company menu and clicks Contact Us link to navigate to contact page

Starting URL: https://www.vtiger.com/

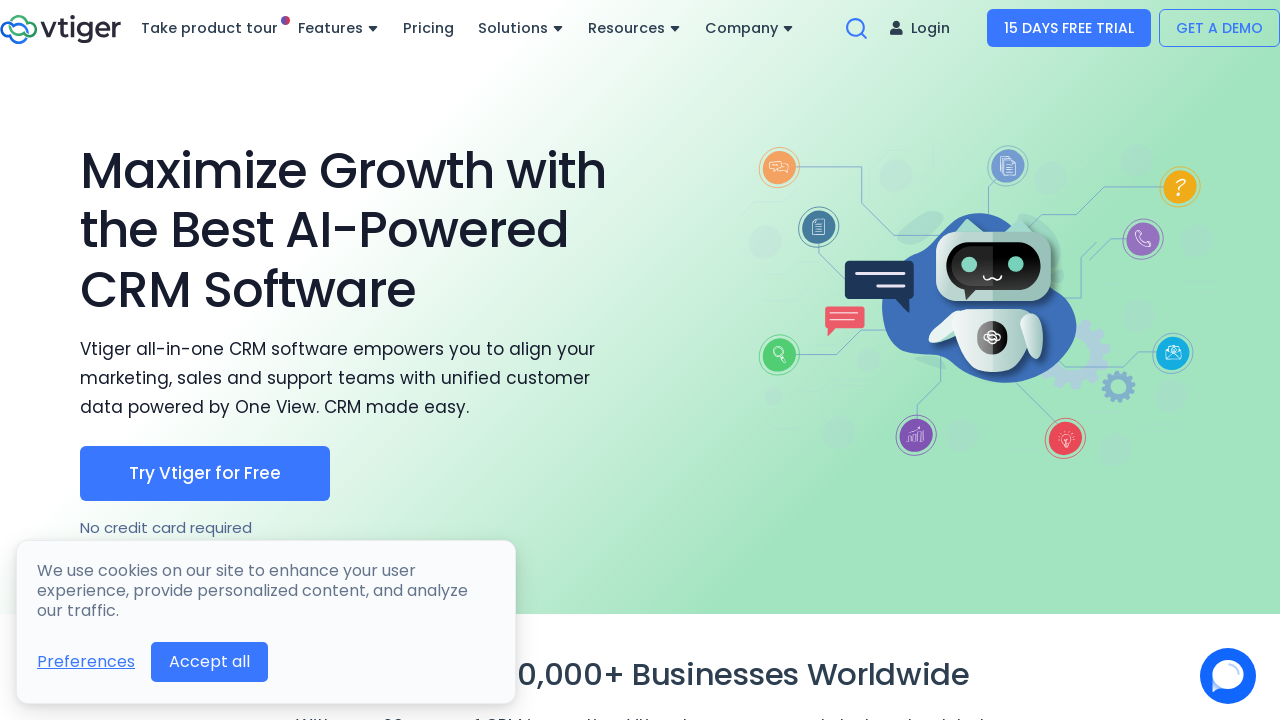

Located Company menu element
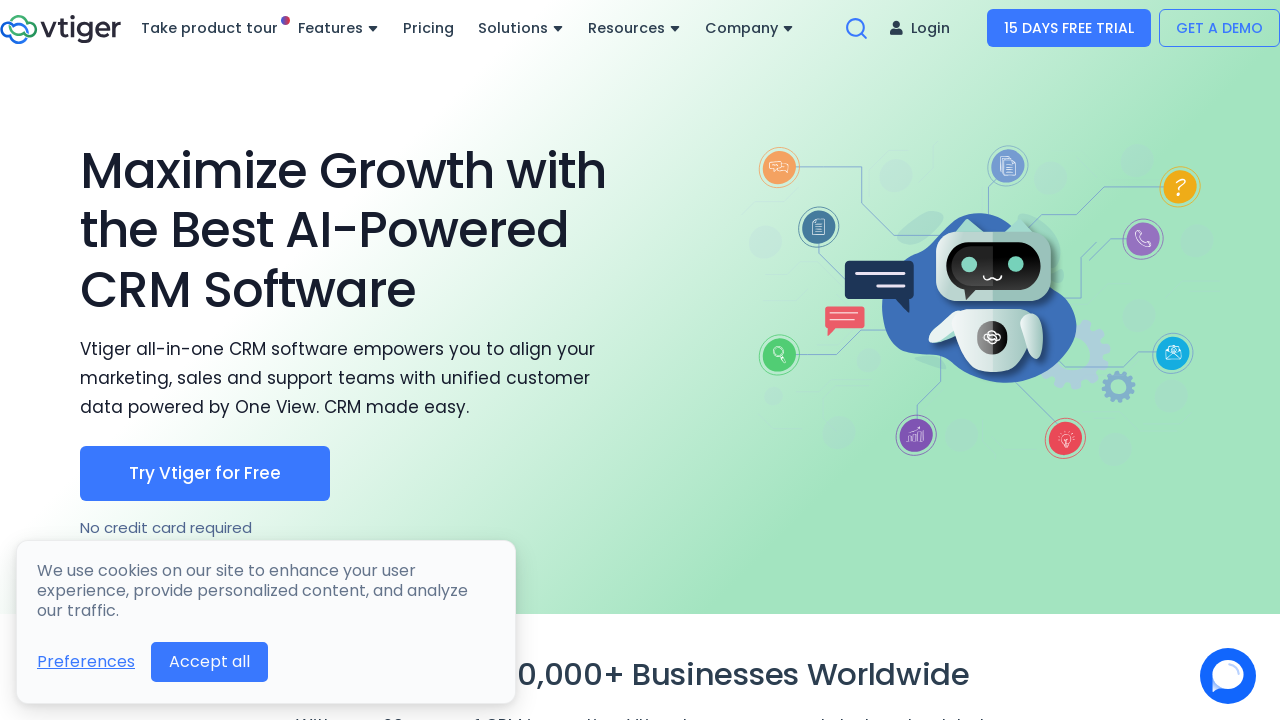

Hovered over Company menu to reveal submenu
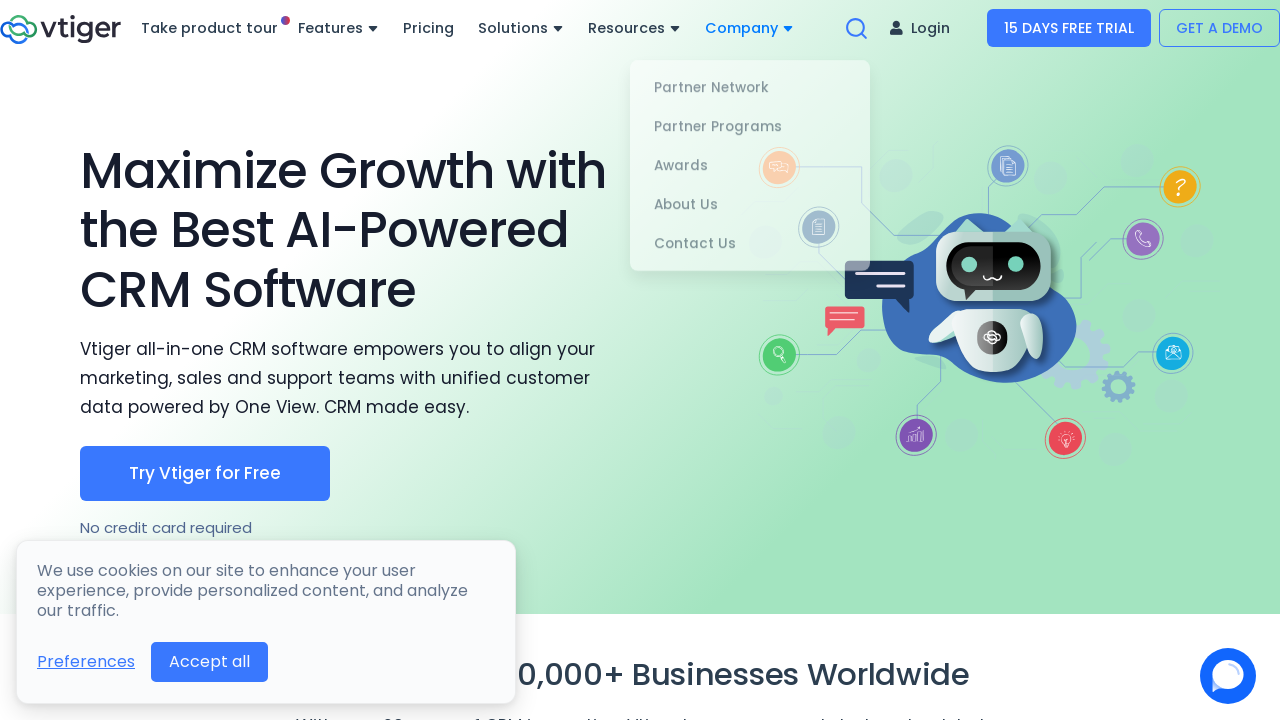

Located Contact Us link in submenu
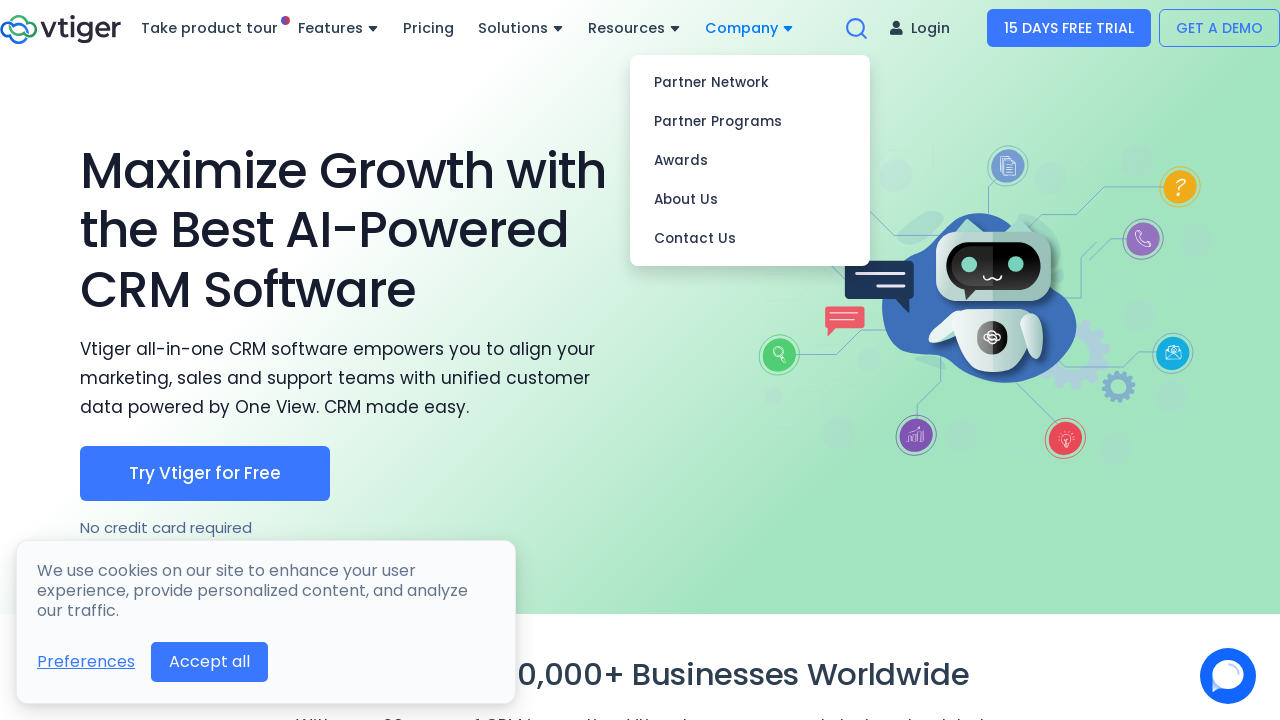

Clicked Contact Us link to navigate to contact page
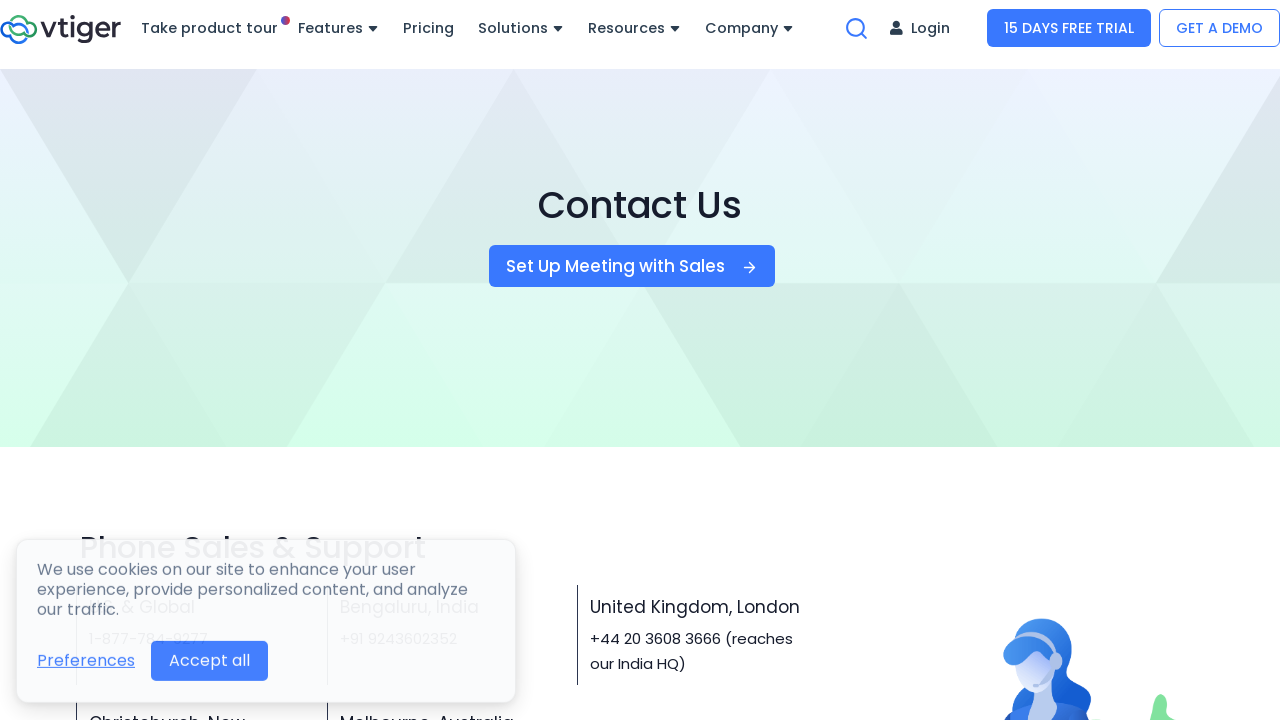

Contact page loaded and 'Phone Sales & Support' heading is visible
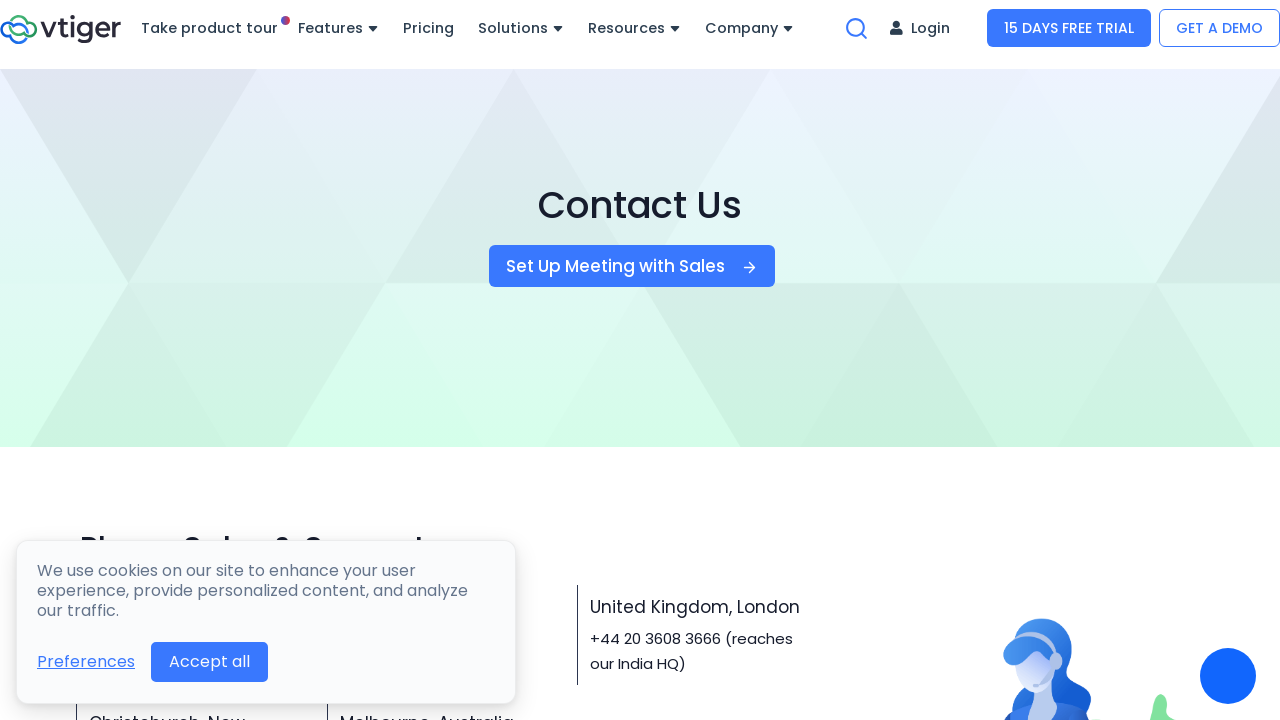

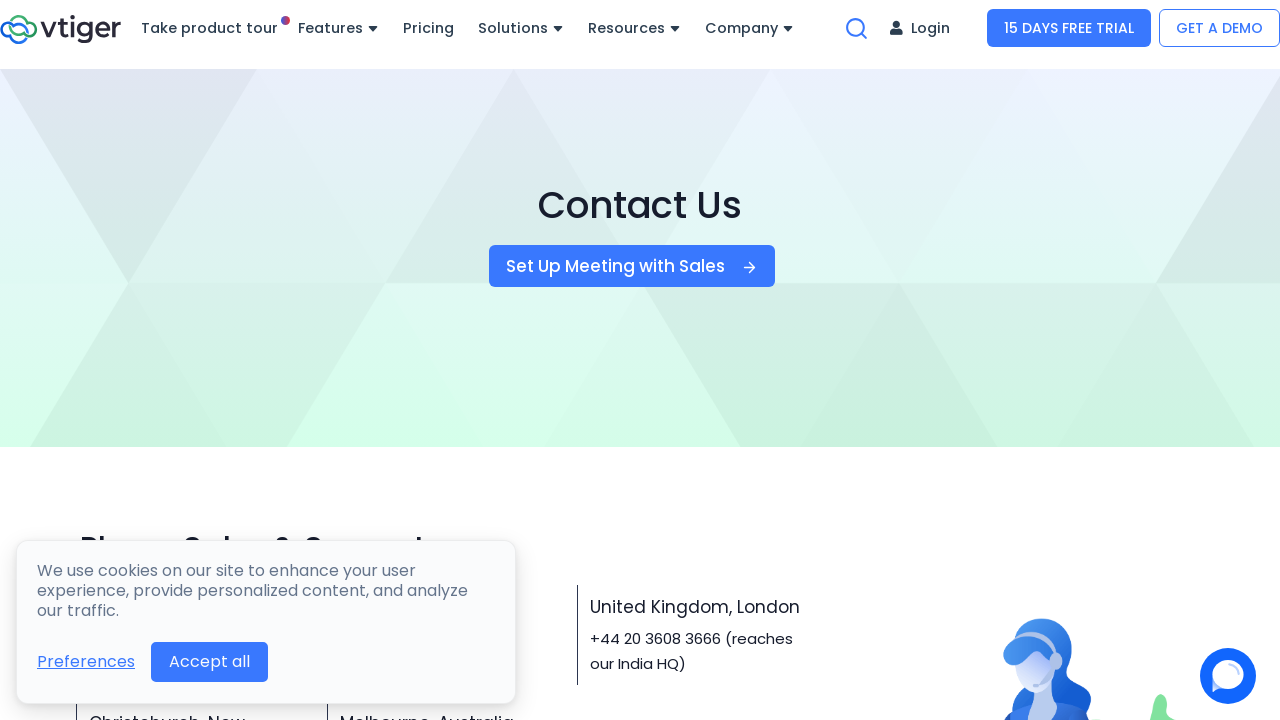